Tests dynamic content loading by clicking a Start button and waiting for the "Hello World!" text to appear after a loading delay

Starting URL: https://the-internet.herokuapp.com/dynamic_loading/2

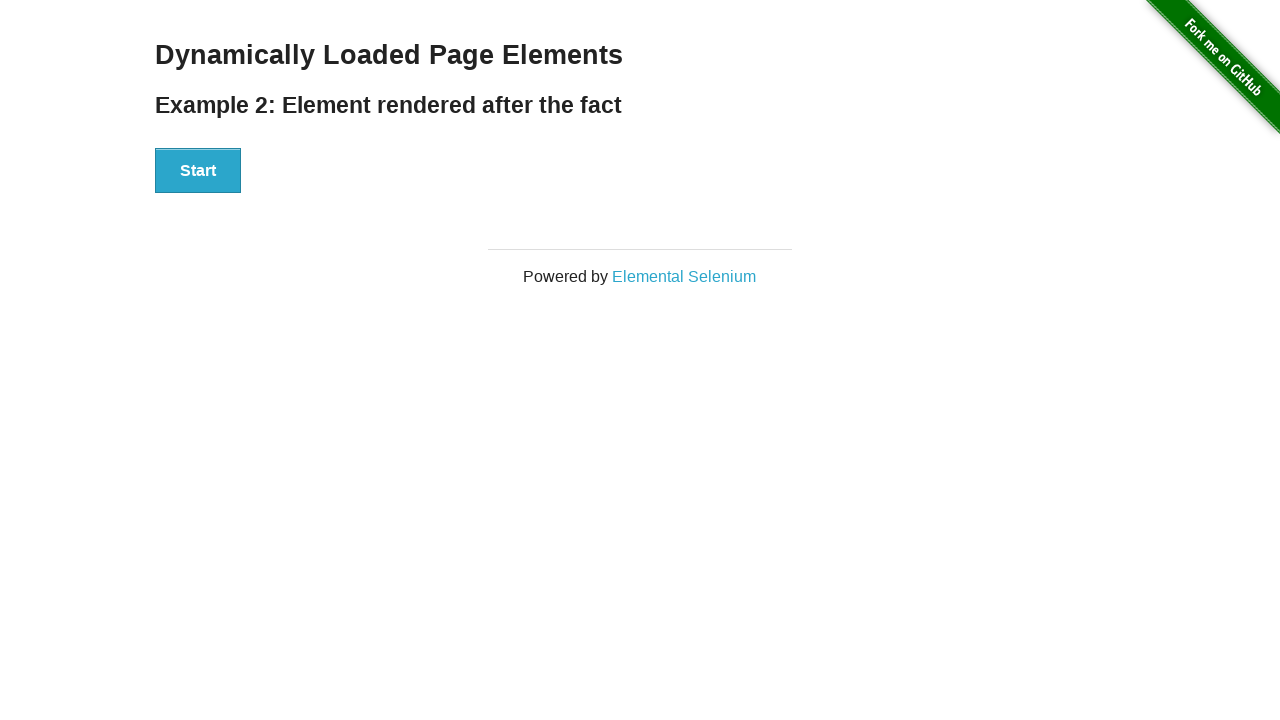

Clicked Start button to trigger dynamic loading at (198, 171) on xpath=//button[text()='Start']
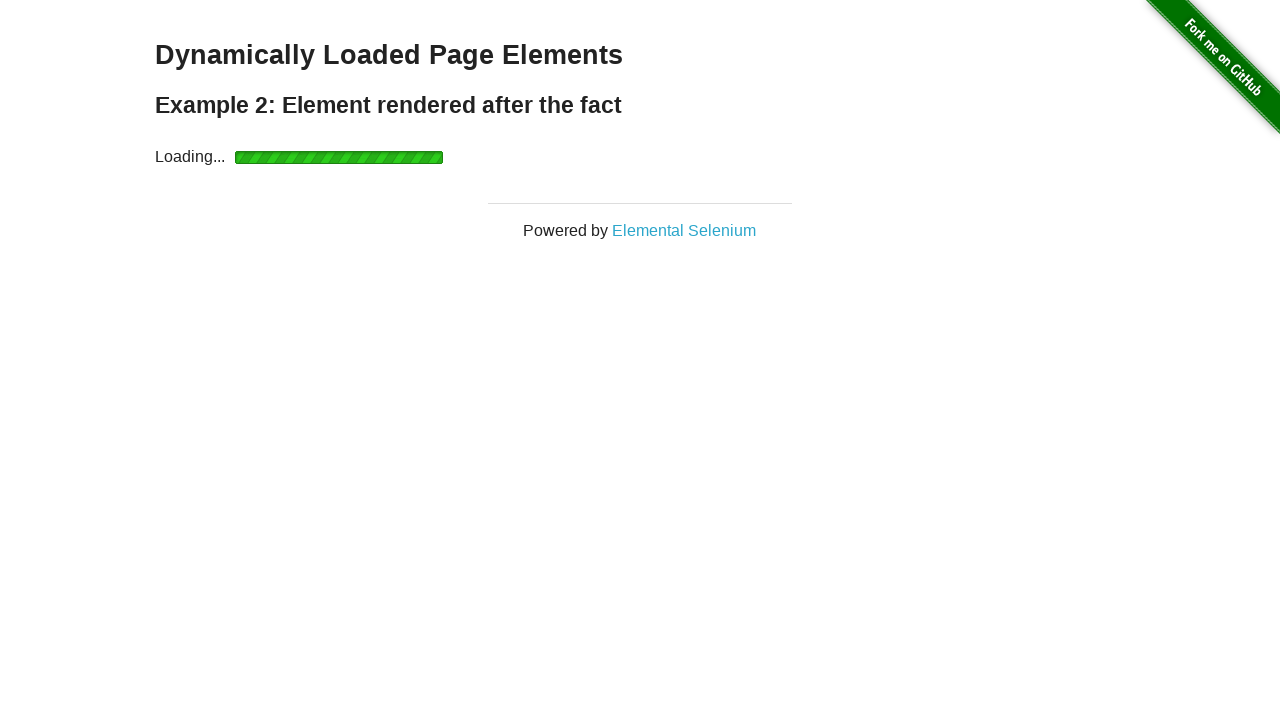

Waited for 'Hello World!' text to appear after loading completes
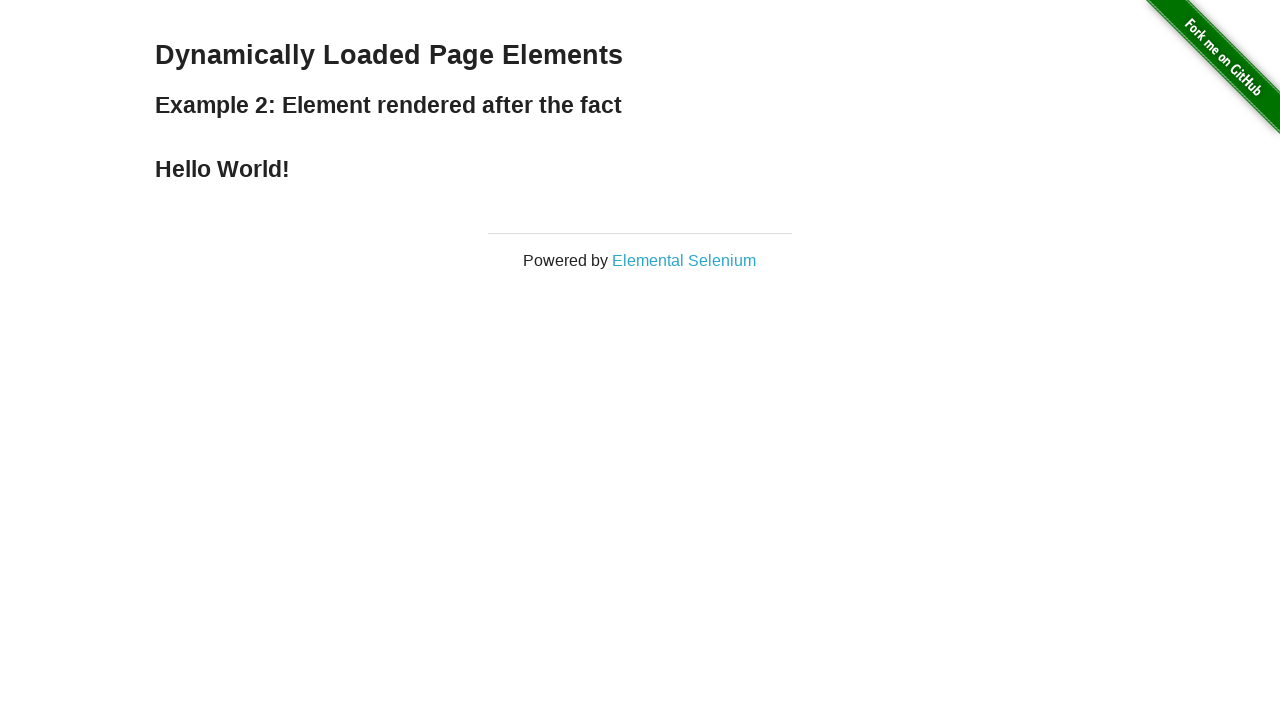

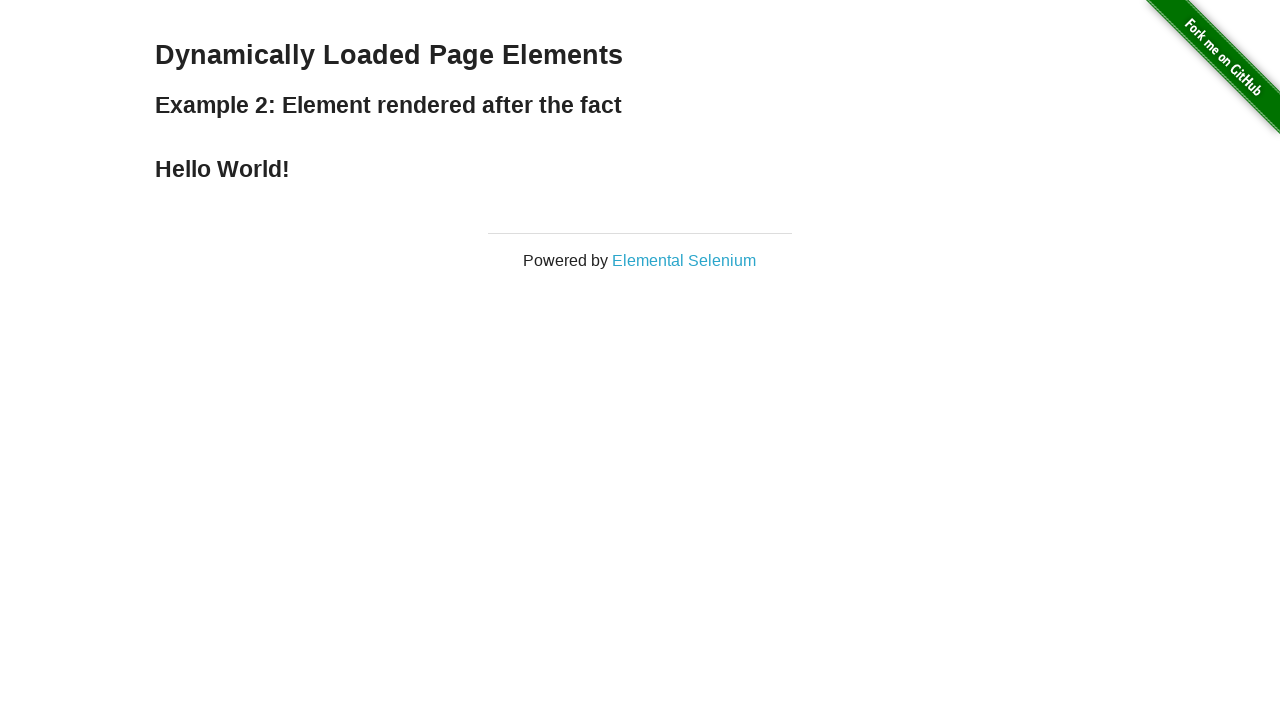